Tests the search/filter functionality on the offers page by searching for "Strawberry" and verifying the filtered fruit names match the expected value.

Starting URL: https://rahulshettyacademy.com/seleniumPractise/#/offers

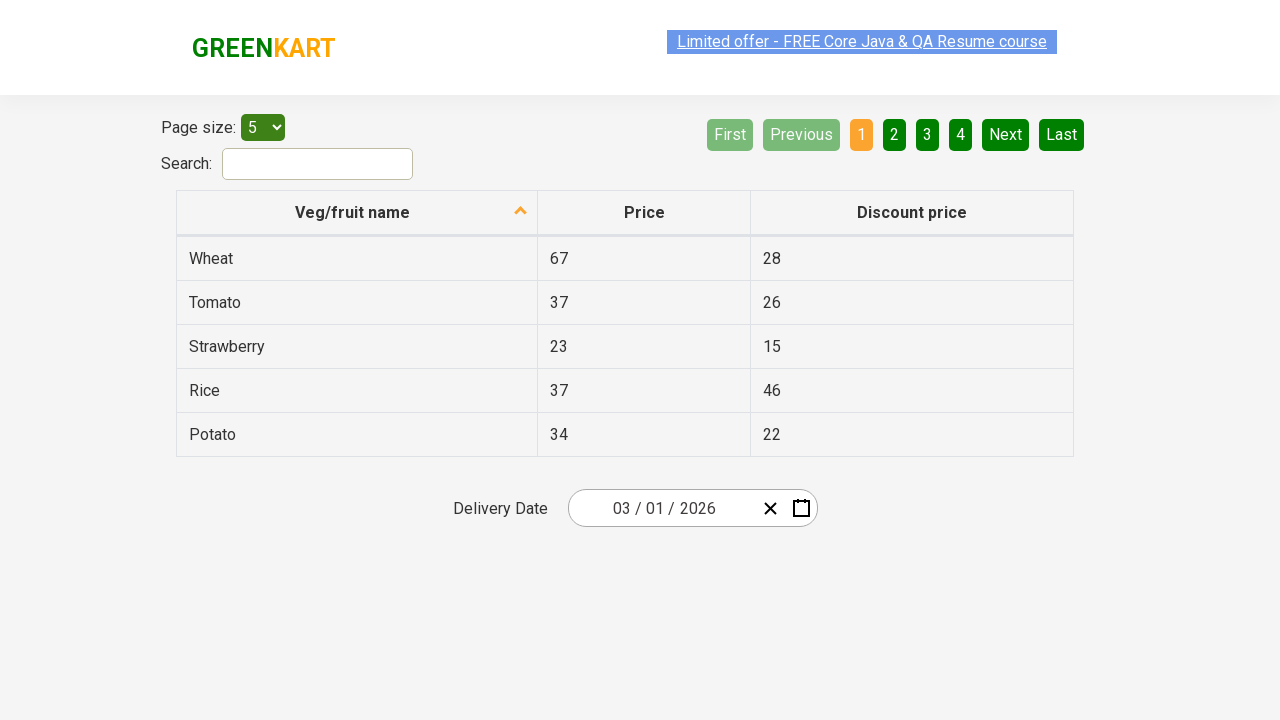

Filled search field with 'Strawberry' on input#search-field
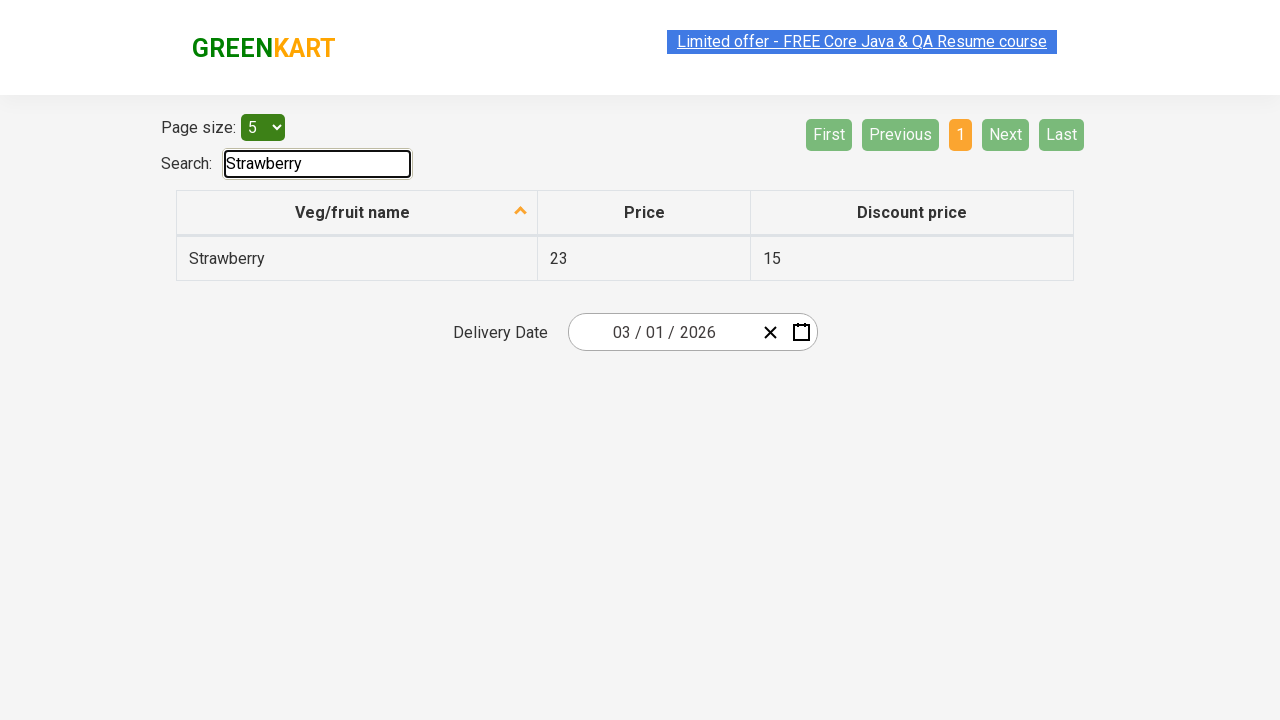

Waited for filtered table to load
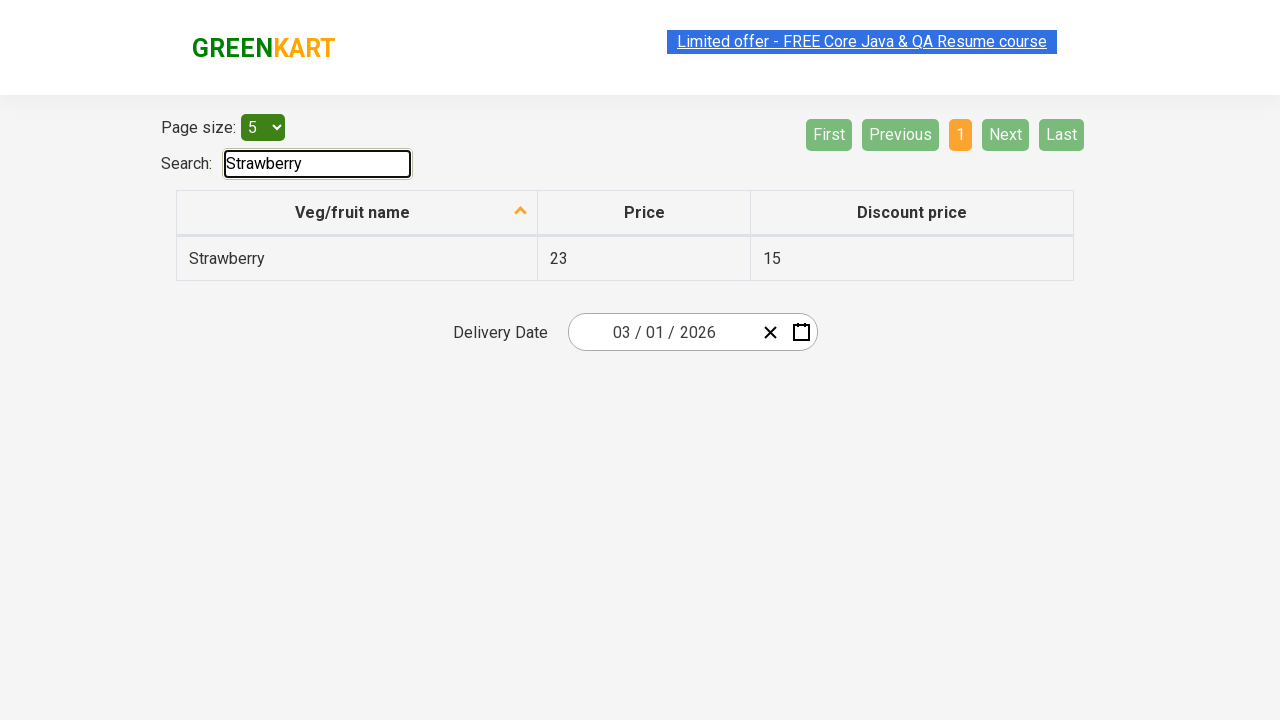

Retrieved all fruit name elements from filtered table
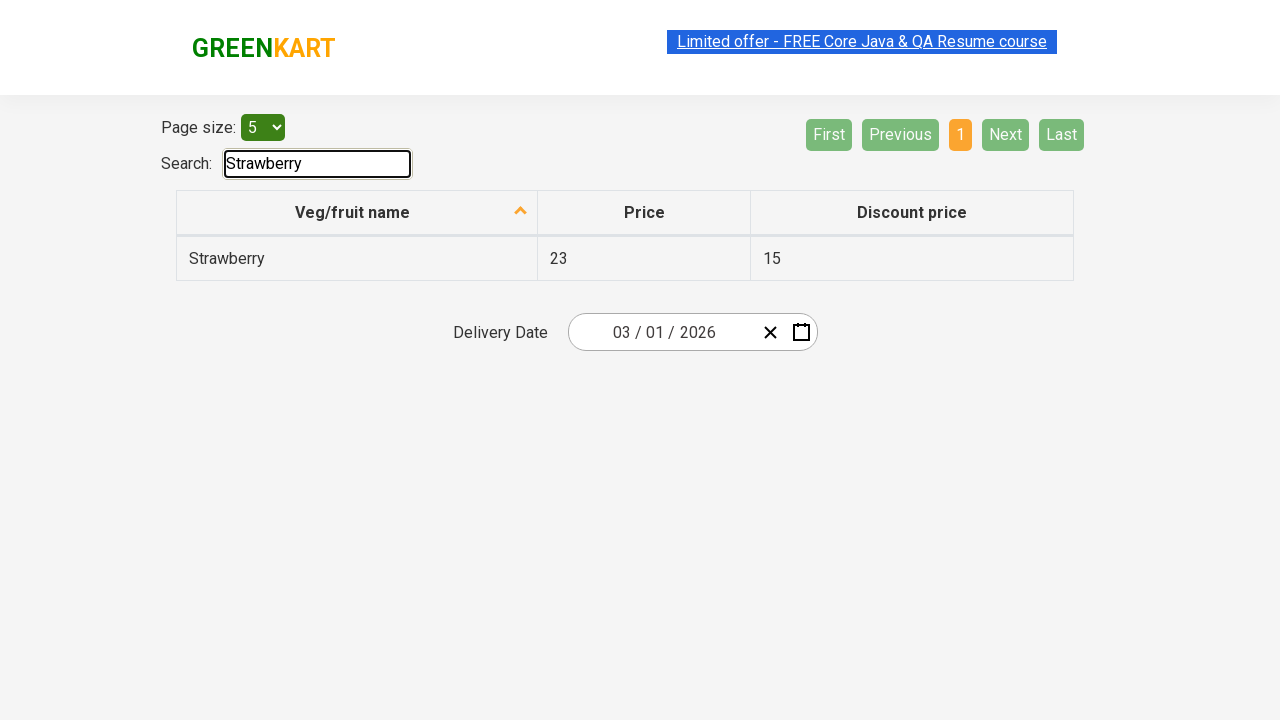

Extracted 1 fruit names from filtered results
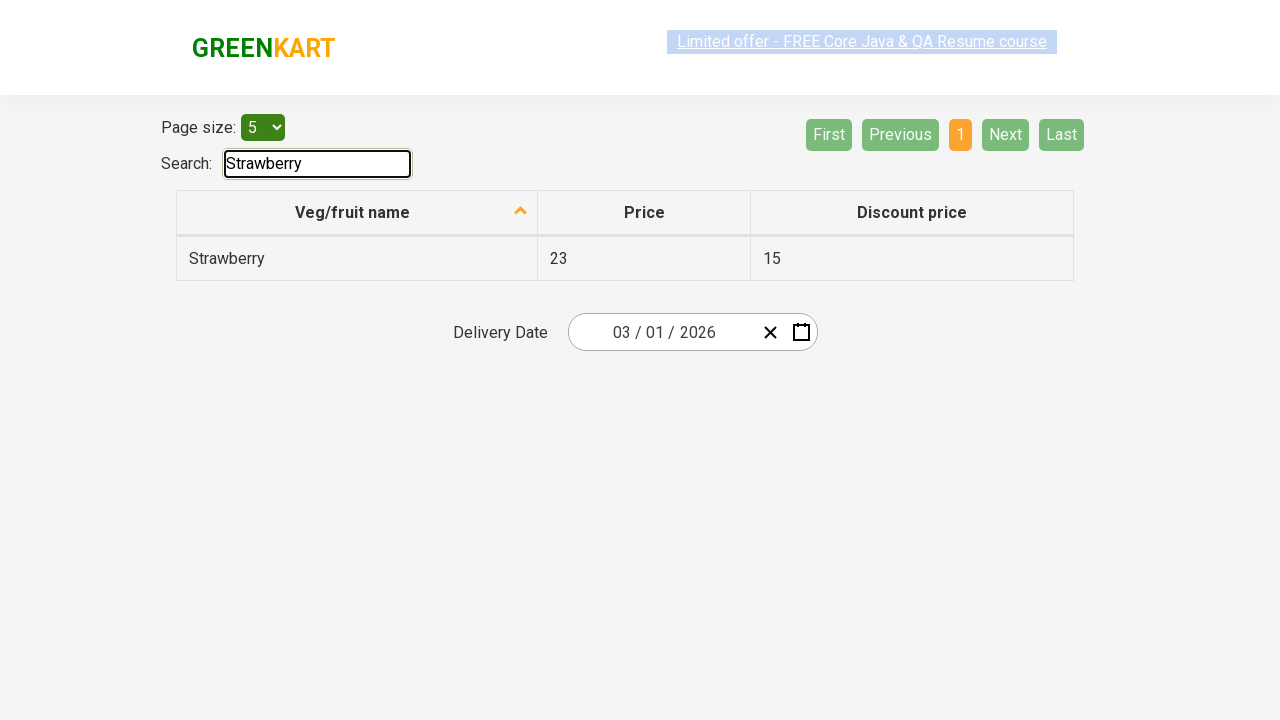

Verified 'Strawberry' contains search term 'Strawberry'
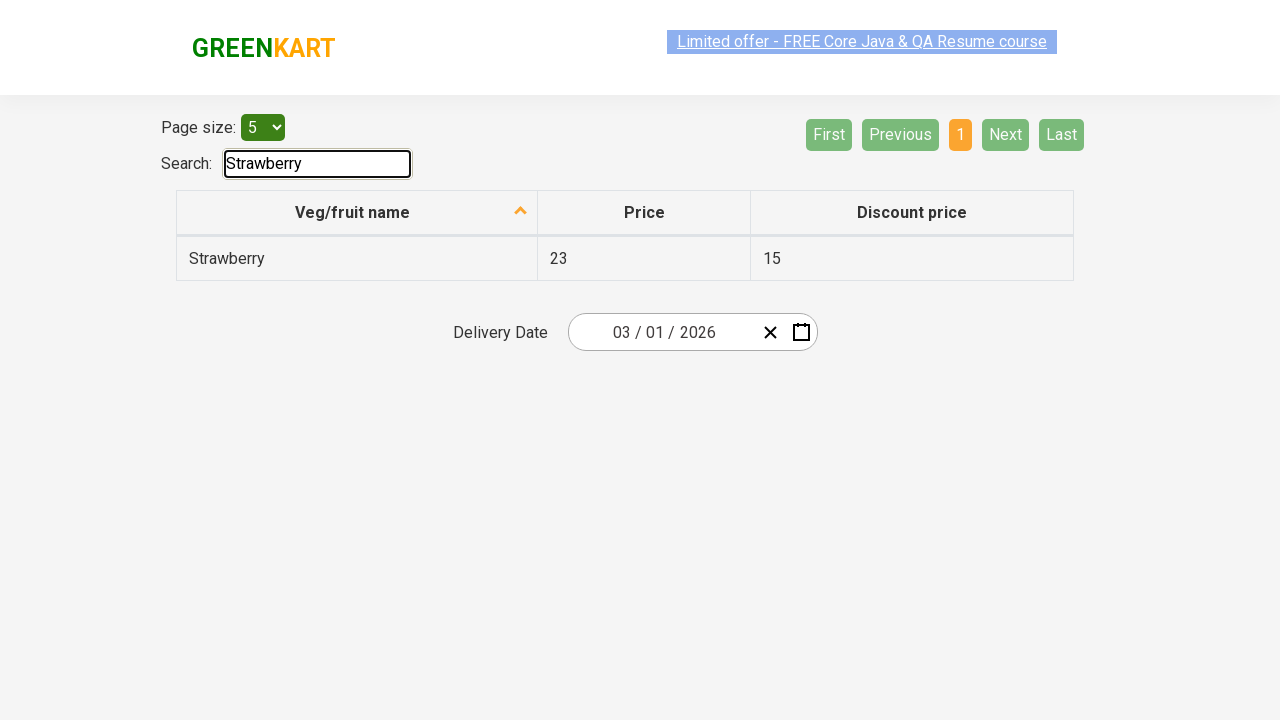

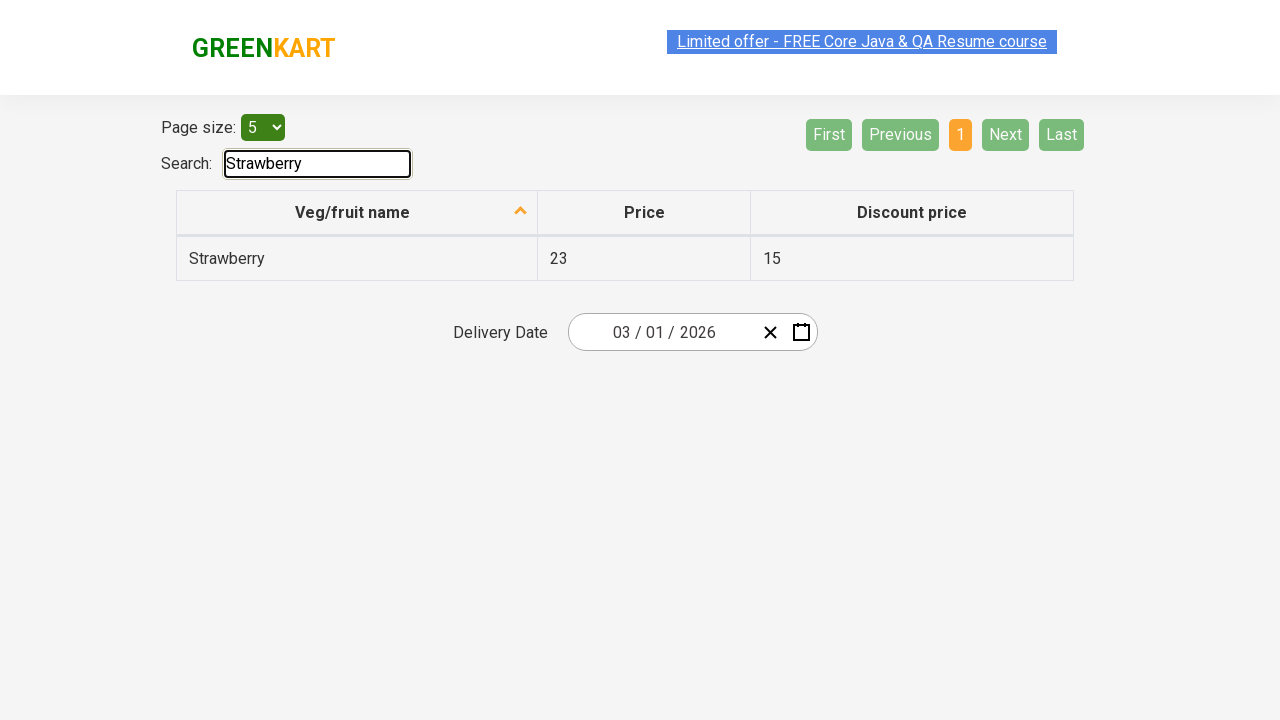